Tests the "back to top" functionality by scrolling down the page and clicking the top icon to return to the top of the page

Starting URL: https://www.bluestone.com/

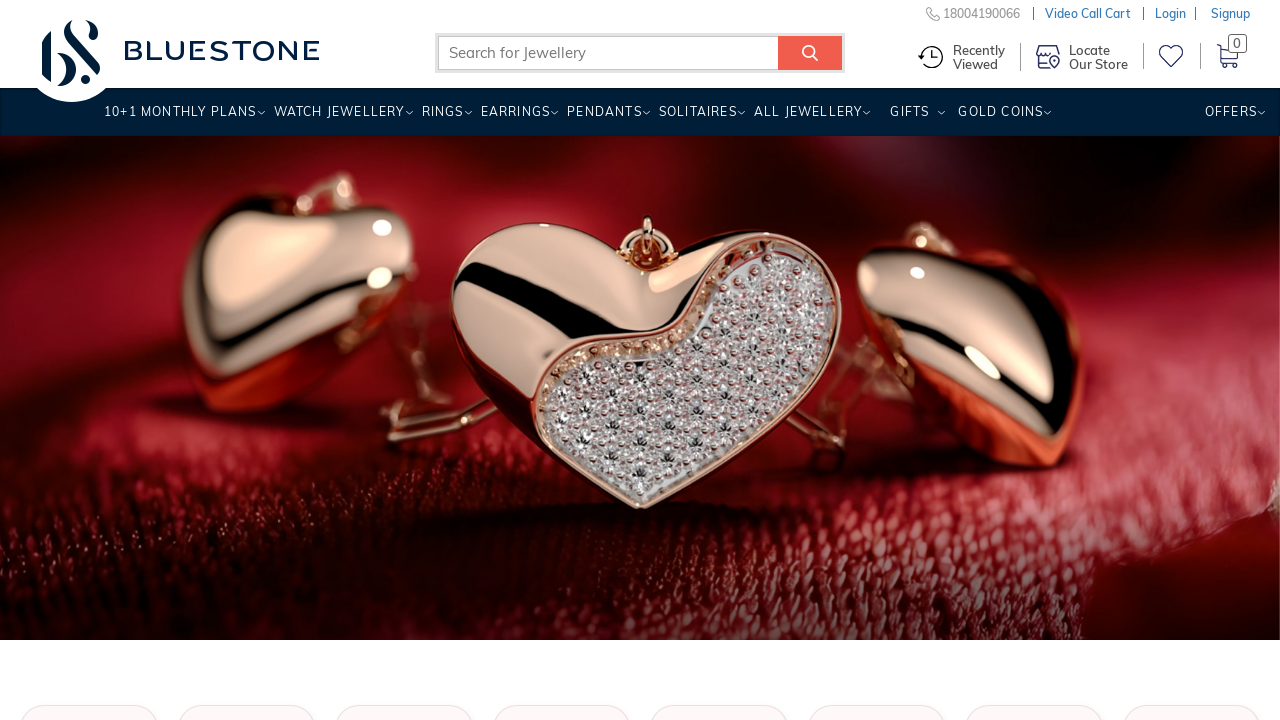

Scrolled down the page by 5000 pixels
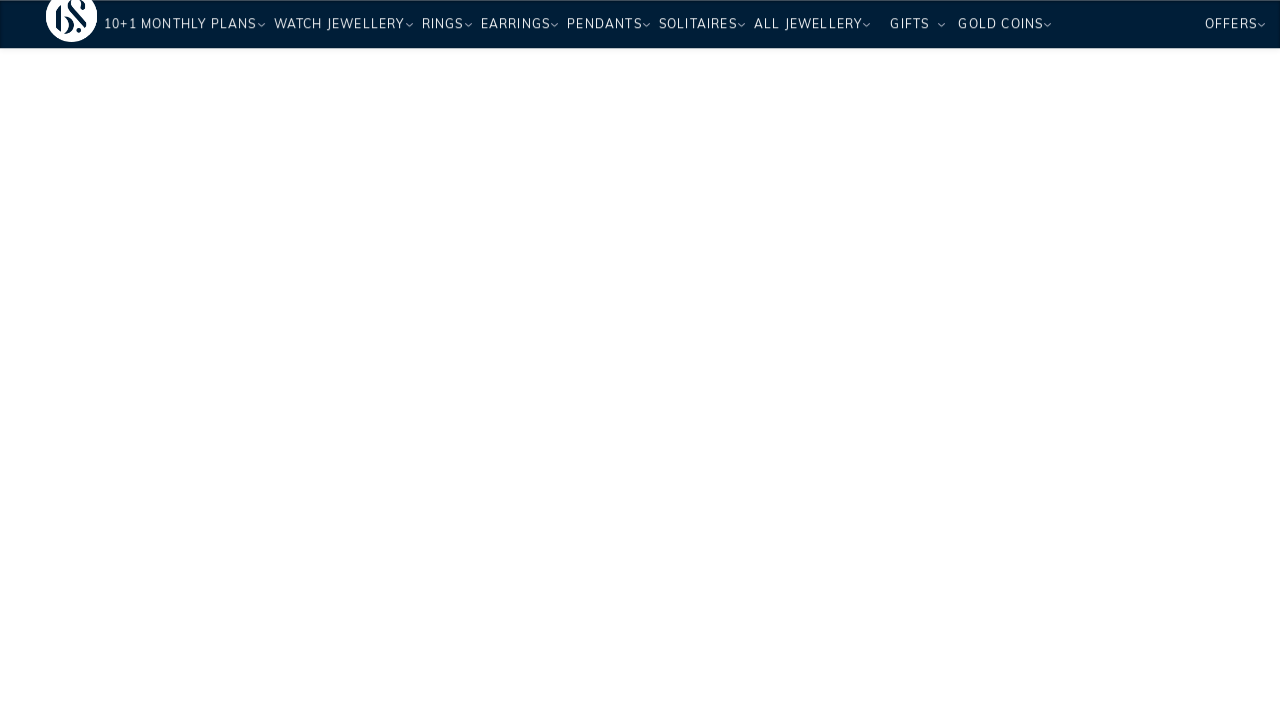

Waited 1000ms for scroll to complete
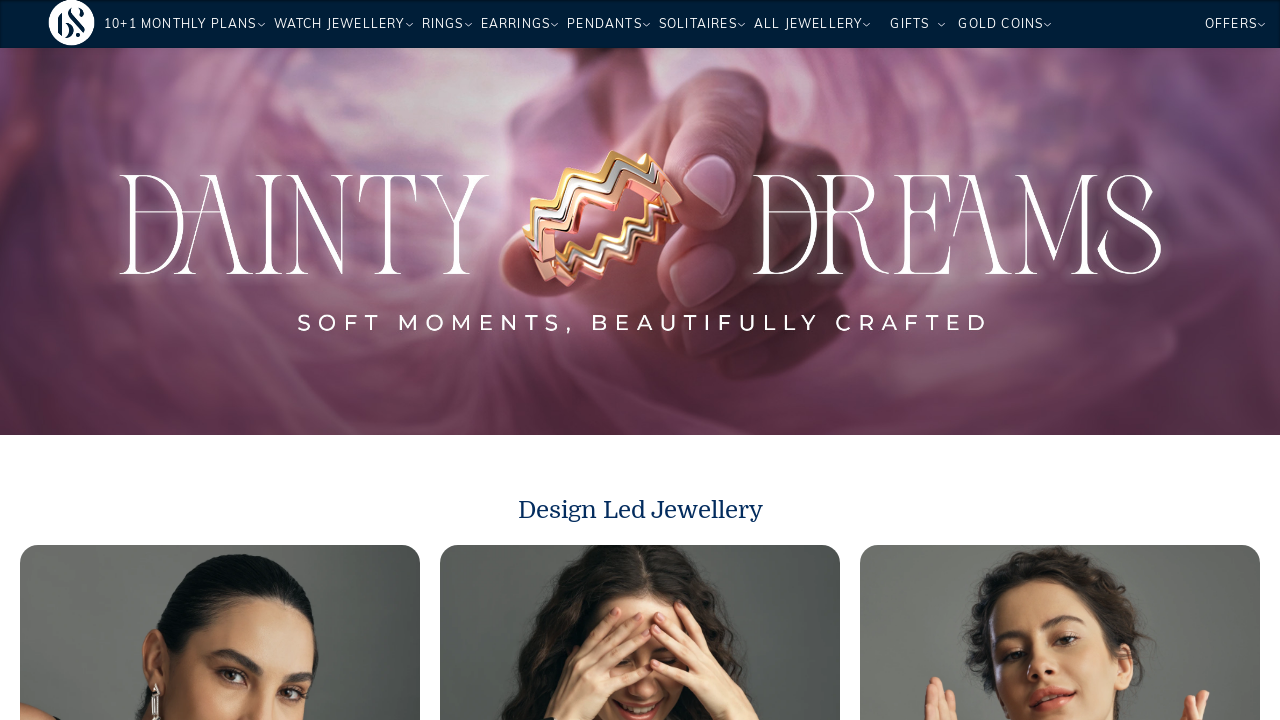

Located the top icon element
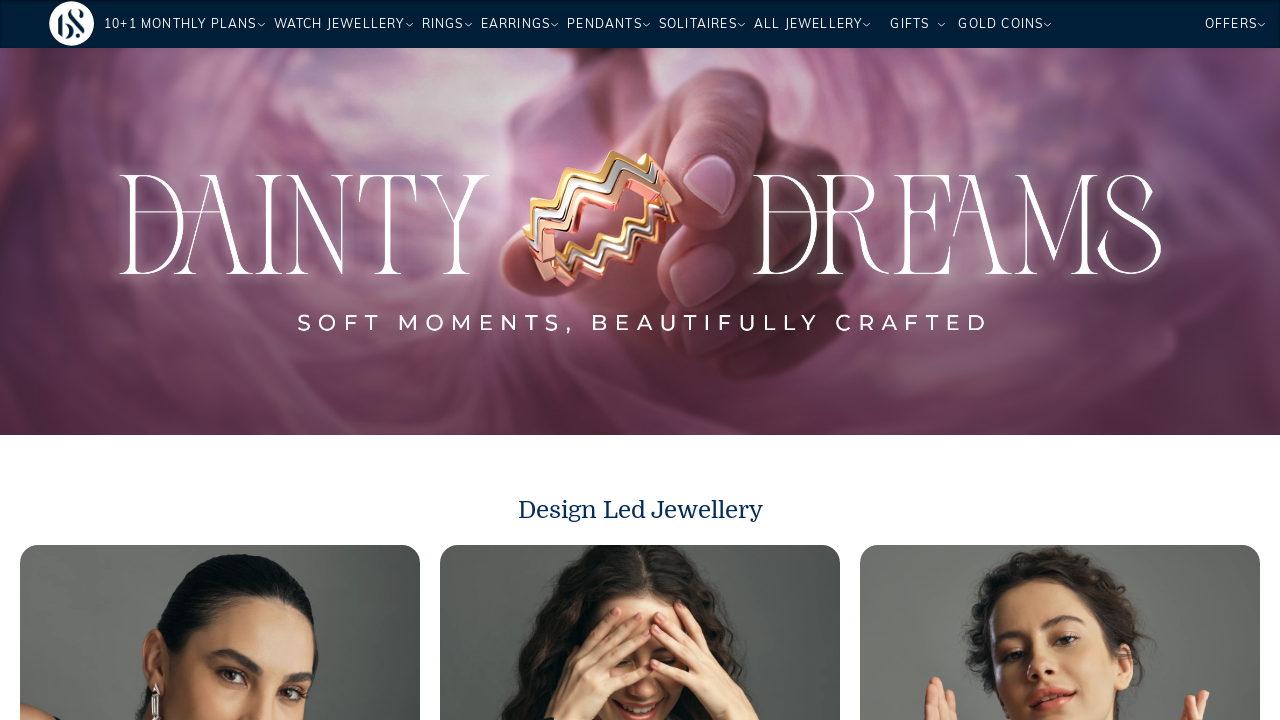

Top icon is visible
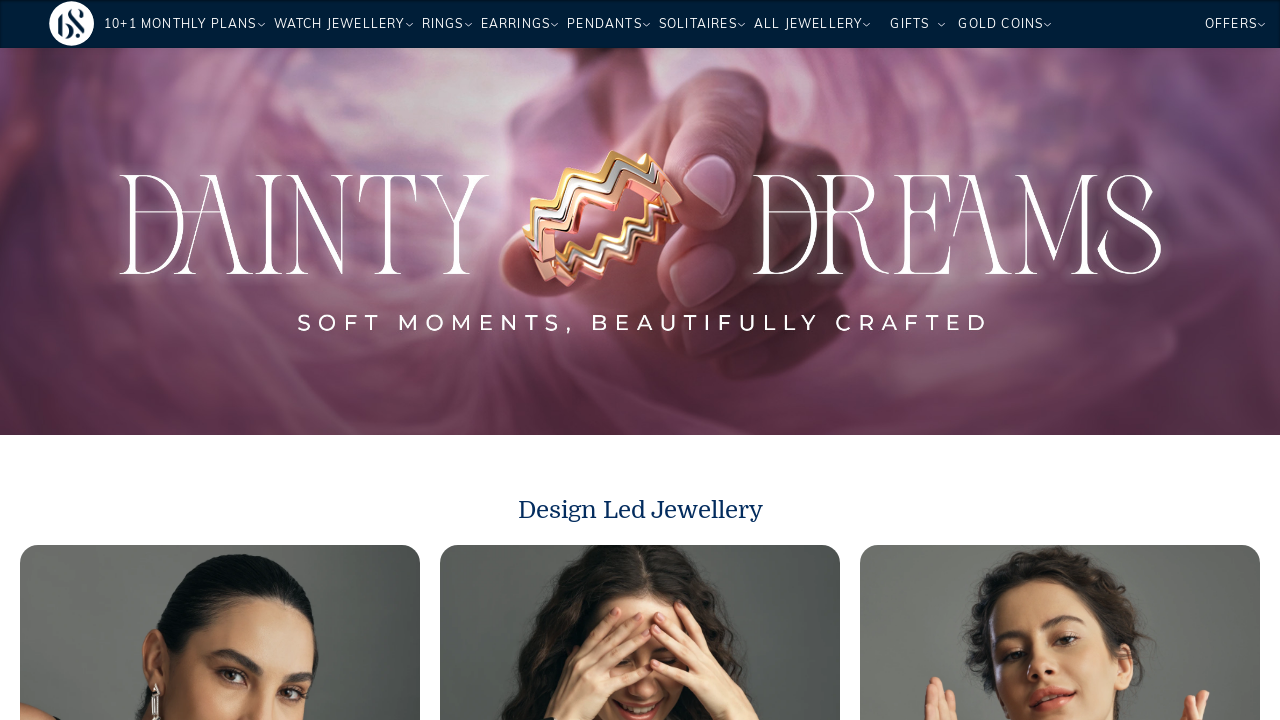

Clicked the top icon to scroll back to top of page at (72, 23) on span.logo-icon
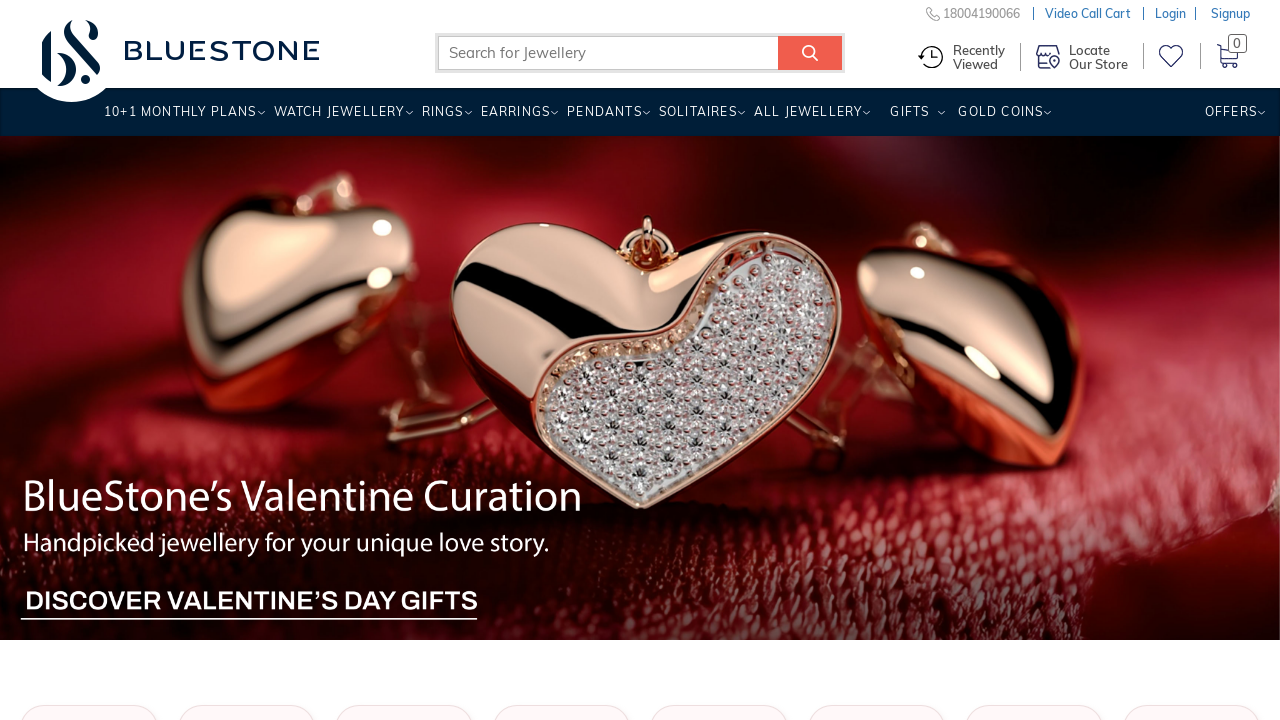

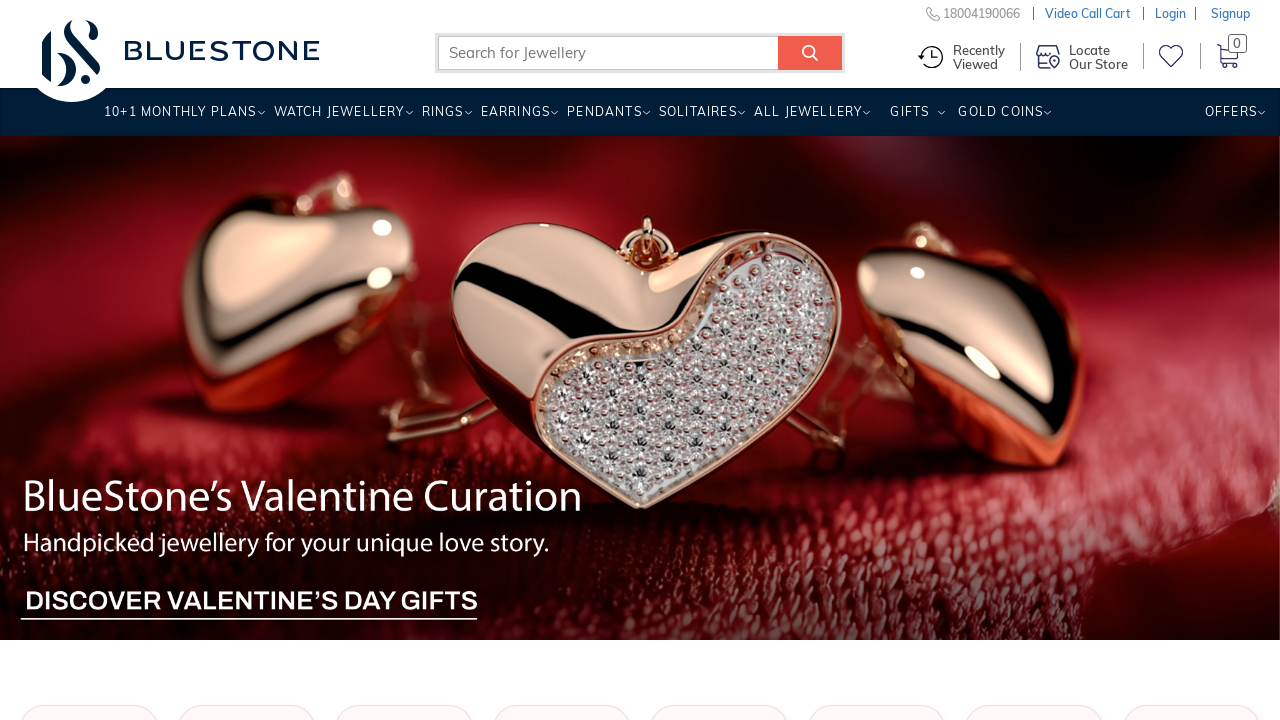